Tests dropdown selection functionality by selecting Option 1 from a dropdown menu using index-based selection

Starting URL: https://testcenter.techproeducation.com/index.php?page=dropdown

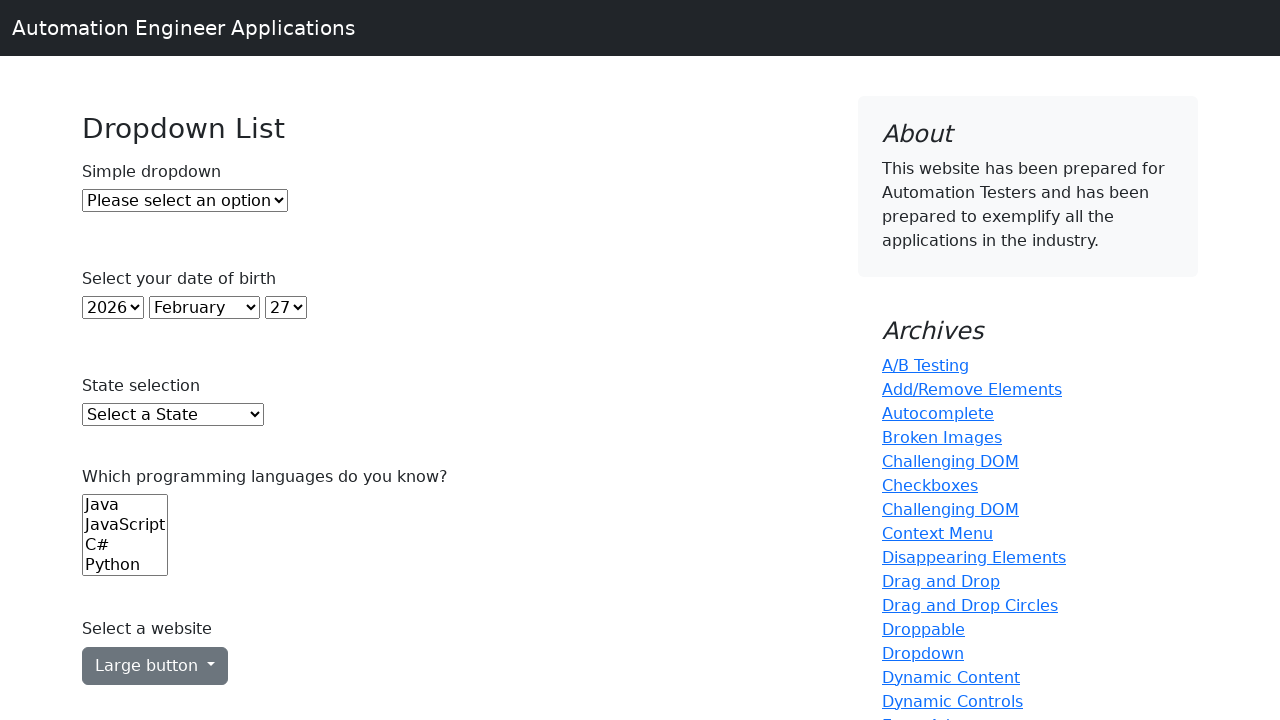

Navigated to dropdown test page
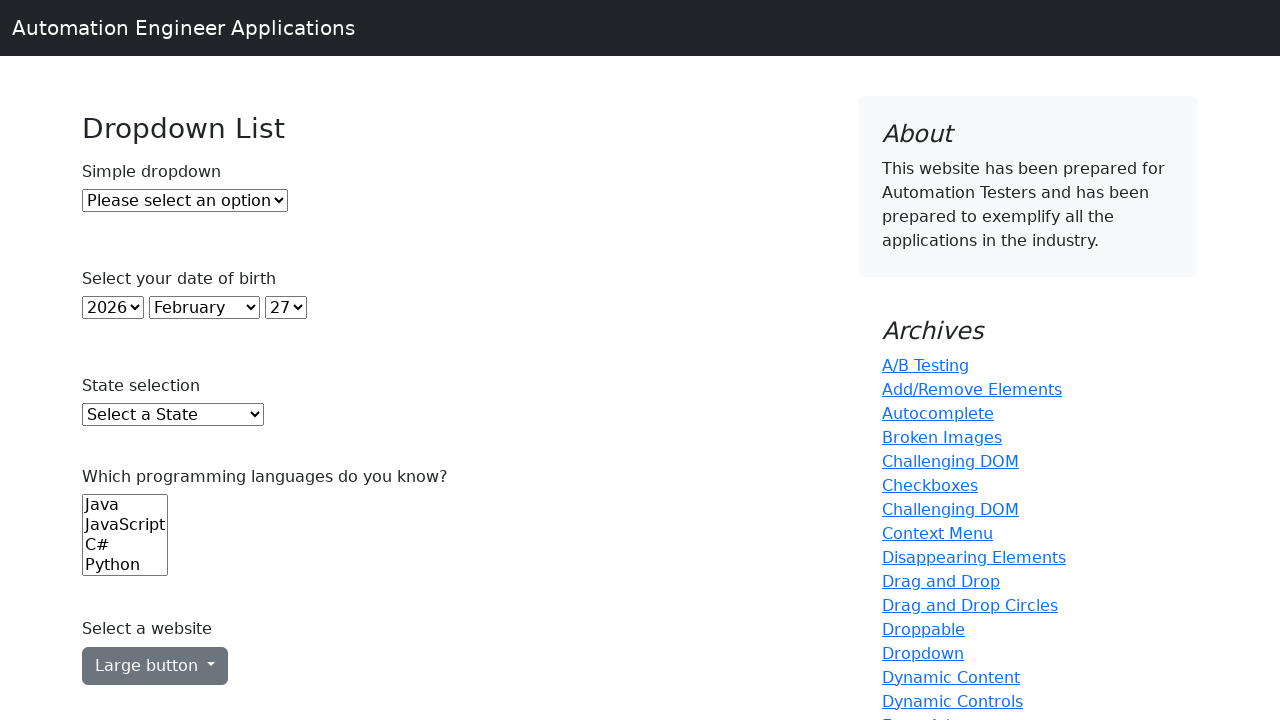

Selected Option 1 from dropdown by index on #dropdown
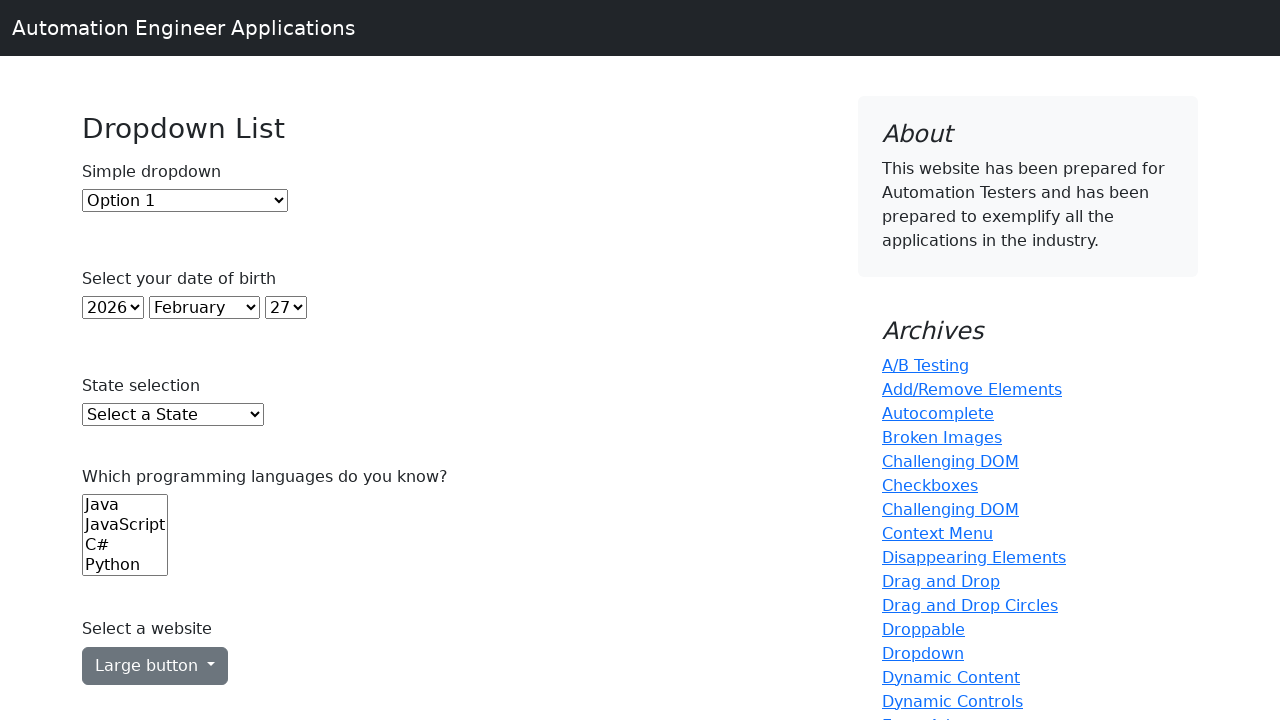

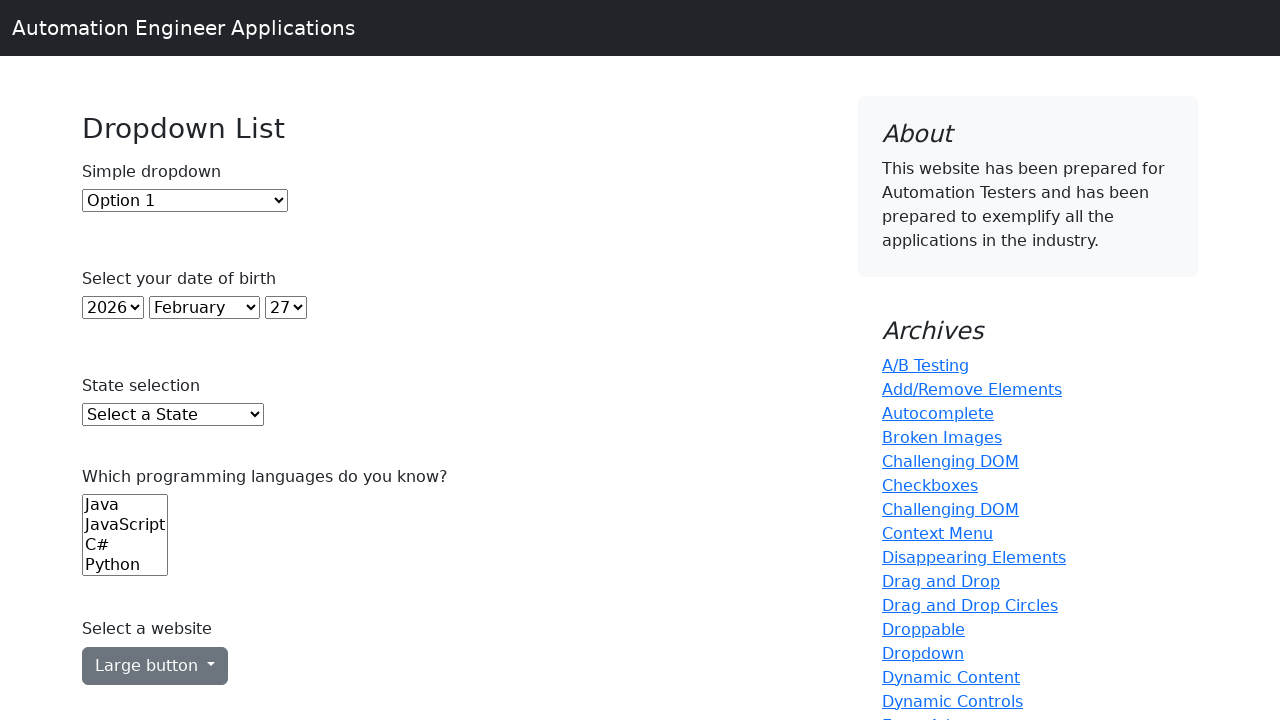